Tests the email subscription feature by scrolling to the footer, entering an email address, and verifying successful subscription

Starting URL: http://automationexercise.com

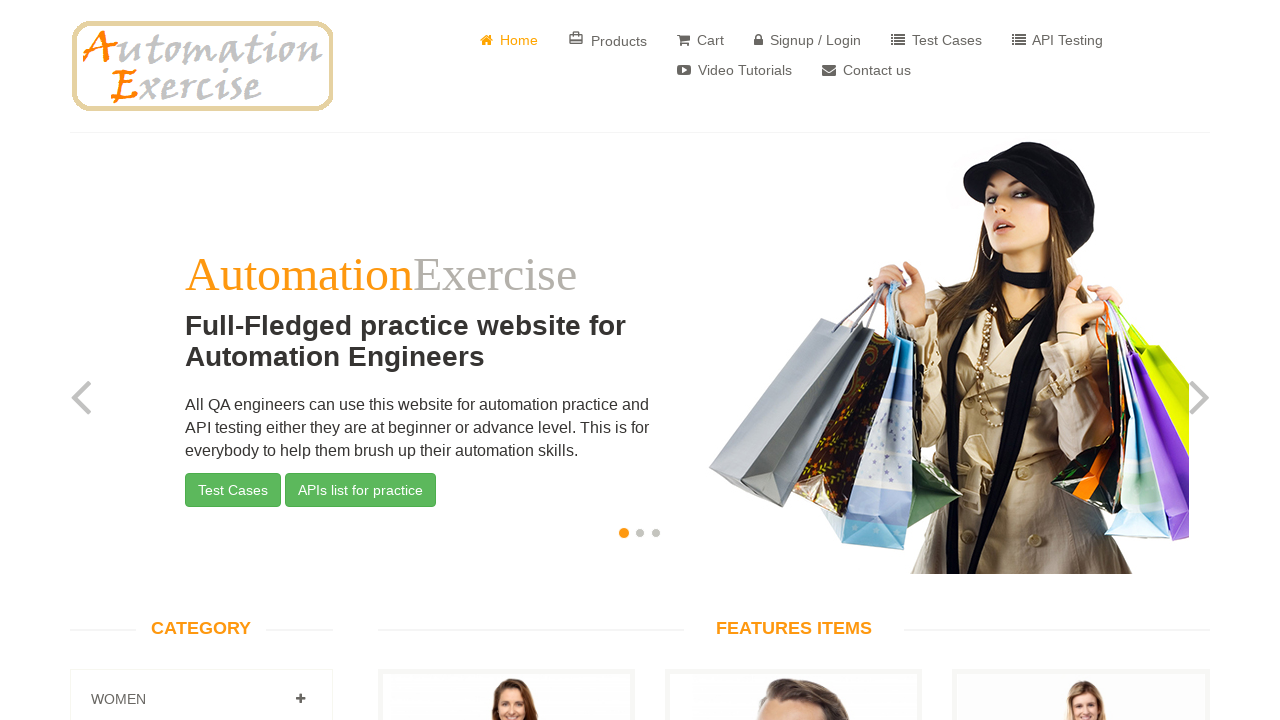

Home page loaded and website logo is visible
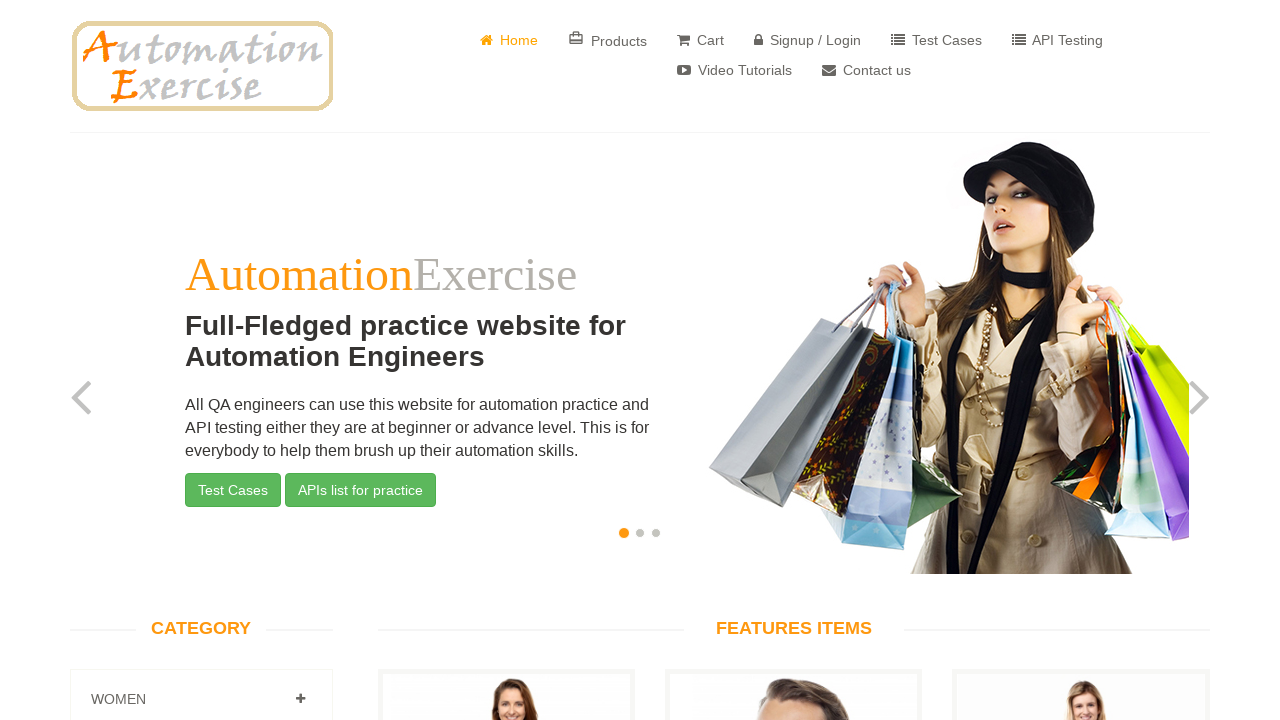

Scrolled to footer of the page
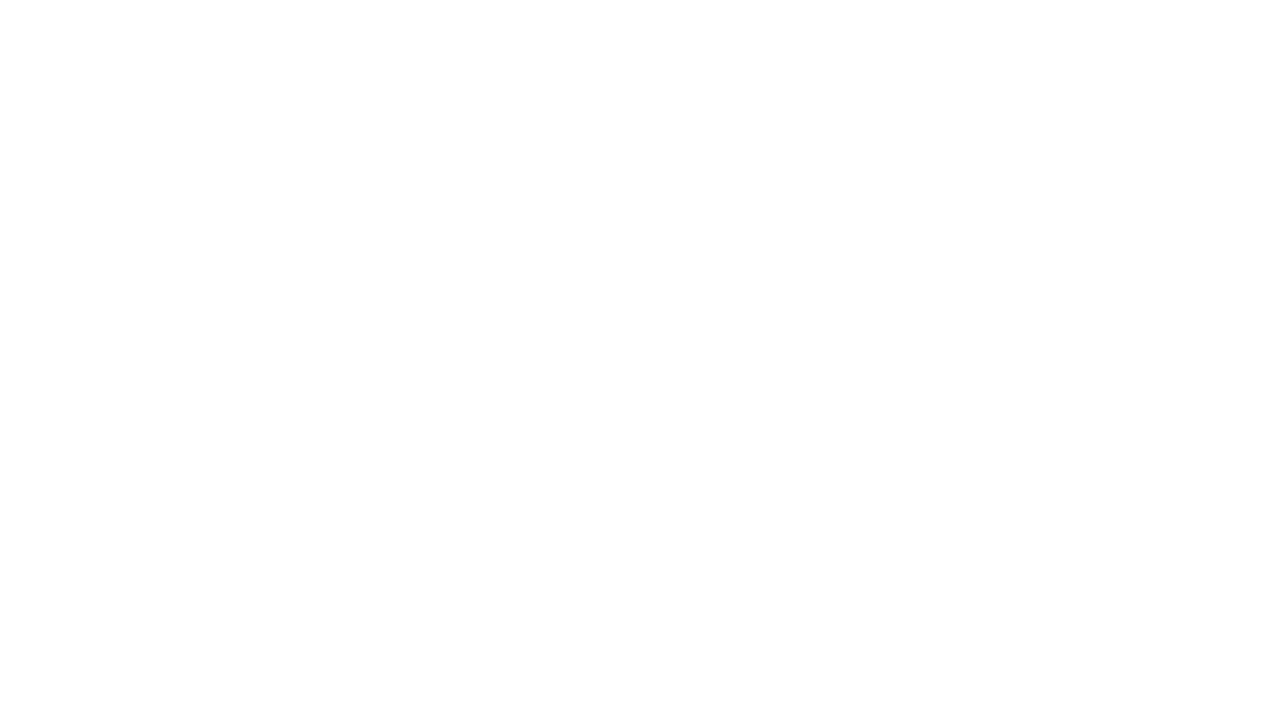

Subscription section is now visible
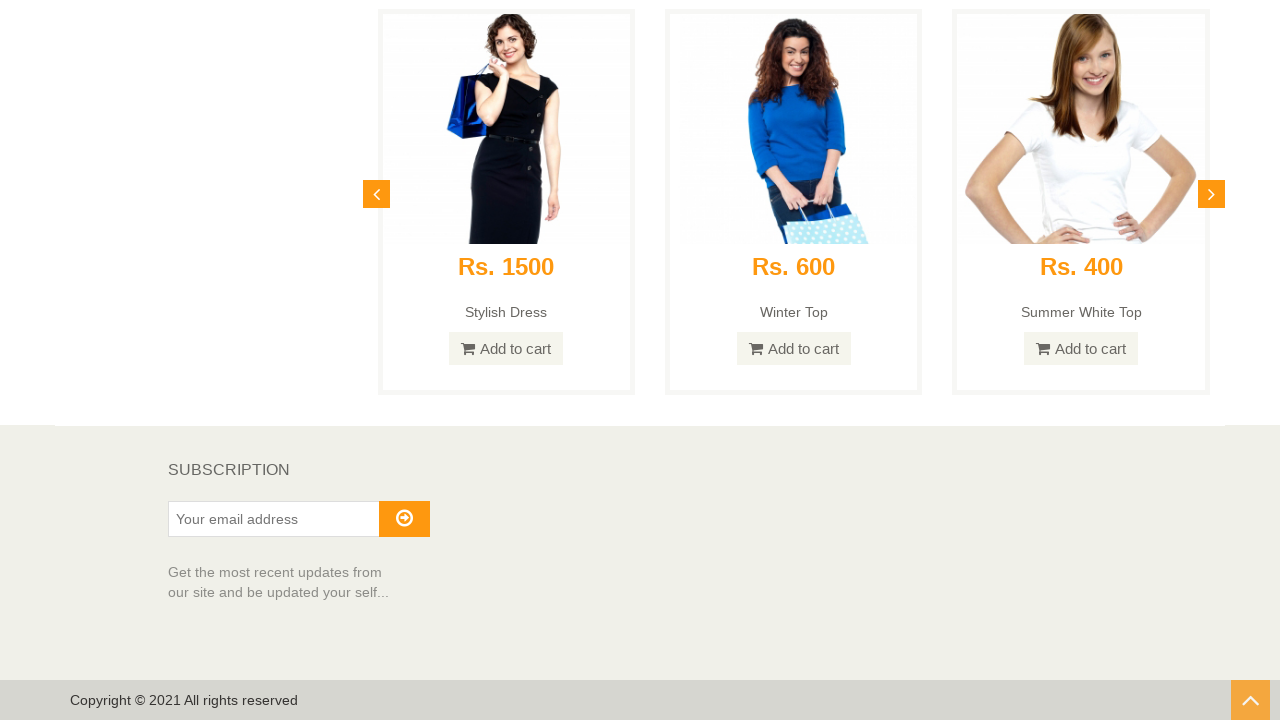

Entered email address 'testuser847@example.com' in subscription field on #susbscribe_email
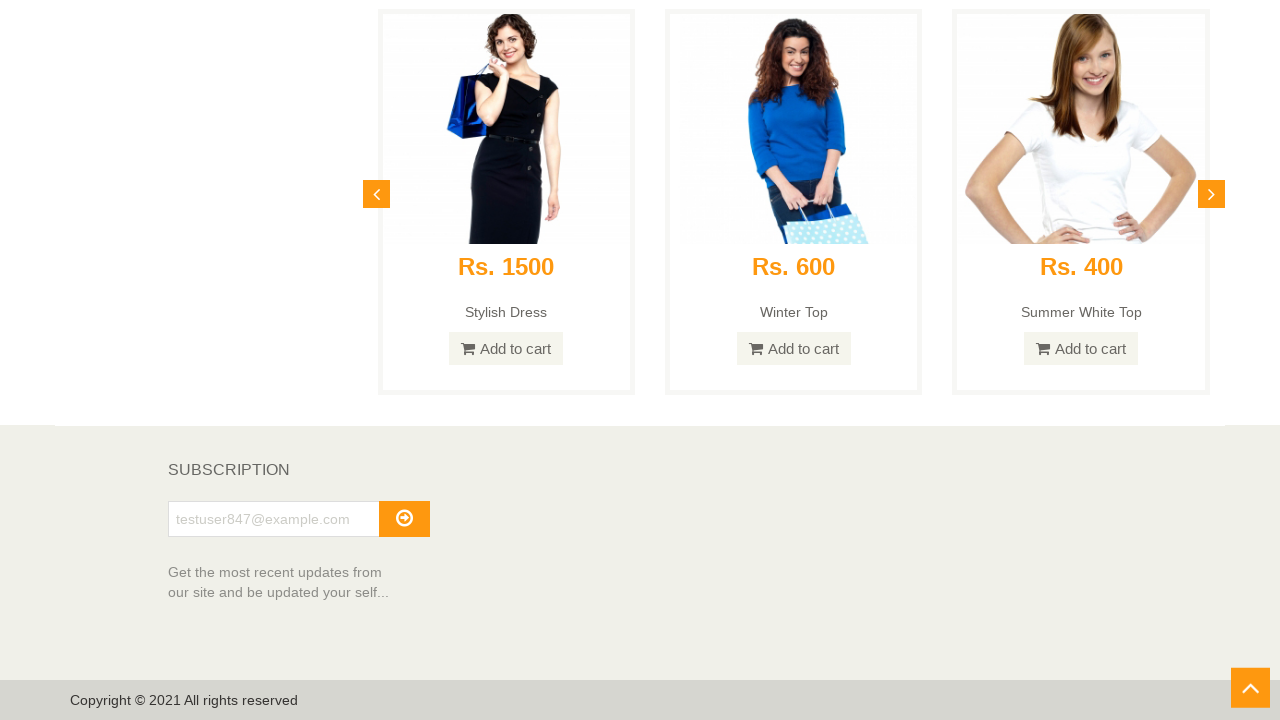

Clicked subscribe button to submit email at (404, 519) on #subscribe
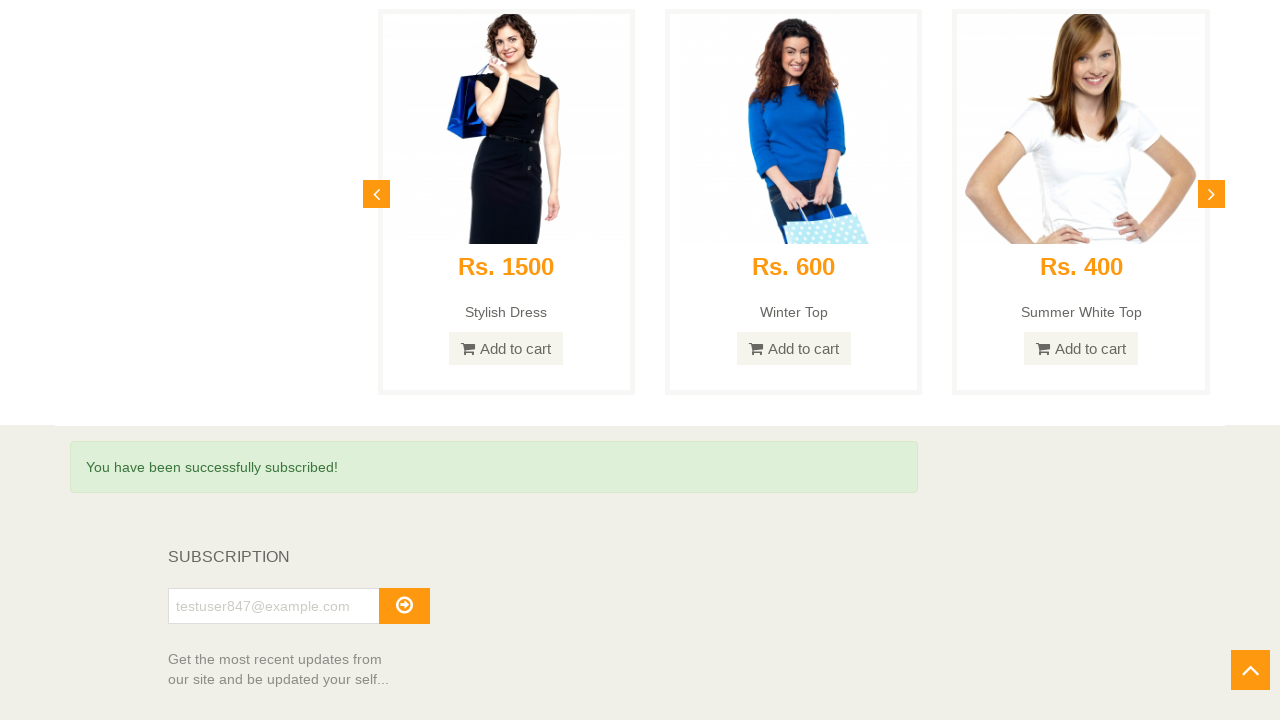

Success message 'You have been successfully subscribed!' is displayed
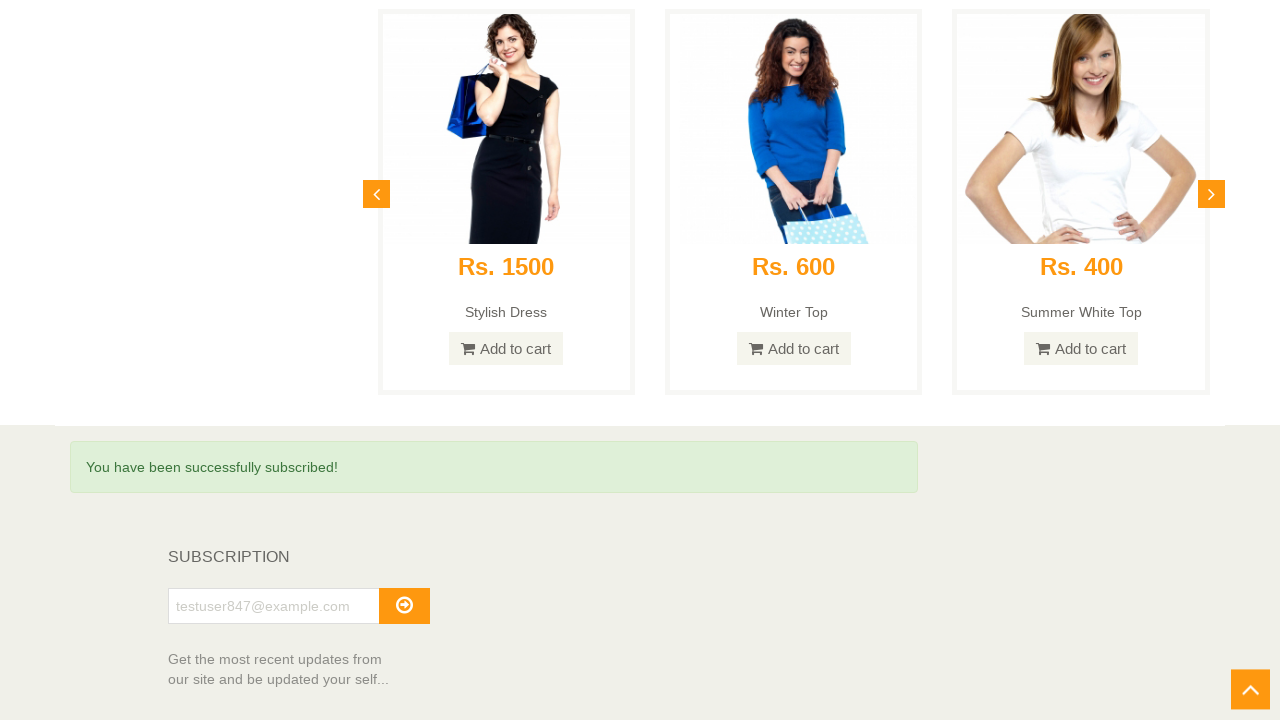

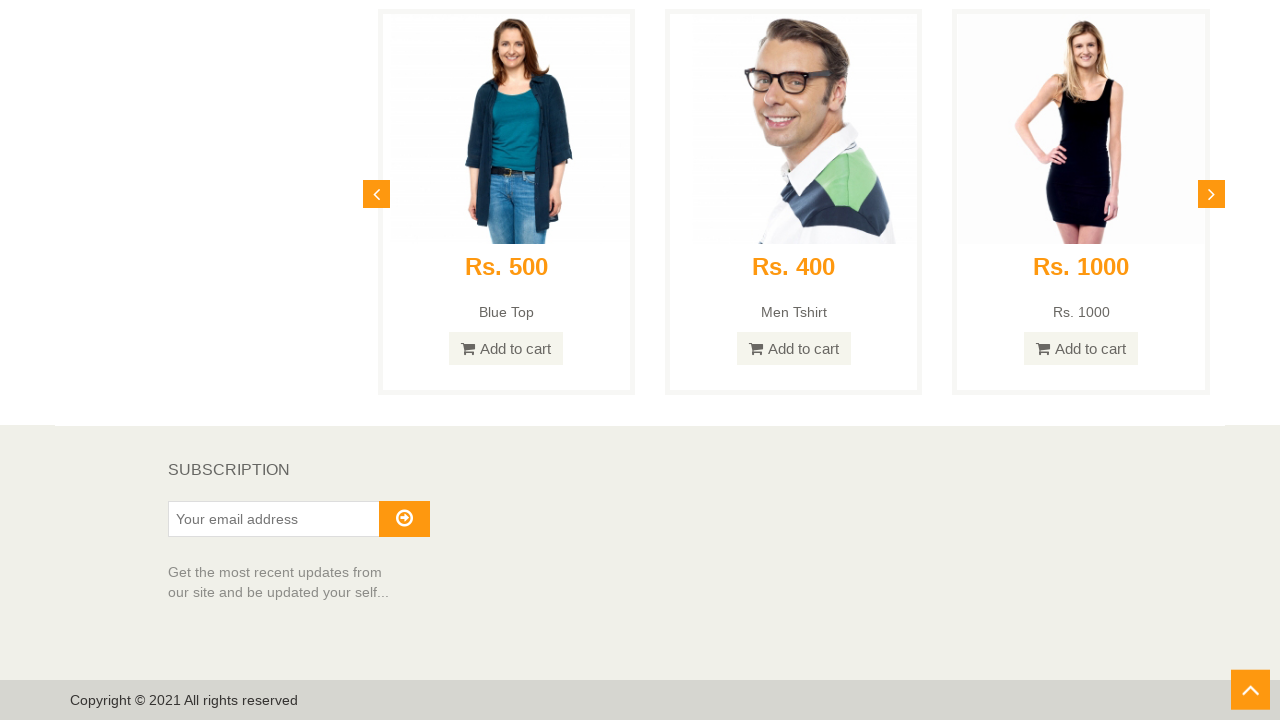